Tests a sign-up form by filling in first name, last name, and email fields, then submitting the form

Starting URL: https://secure-retreat-92358.herokuapp.com/

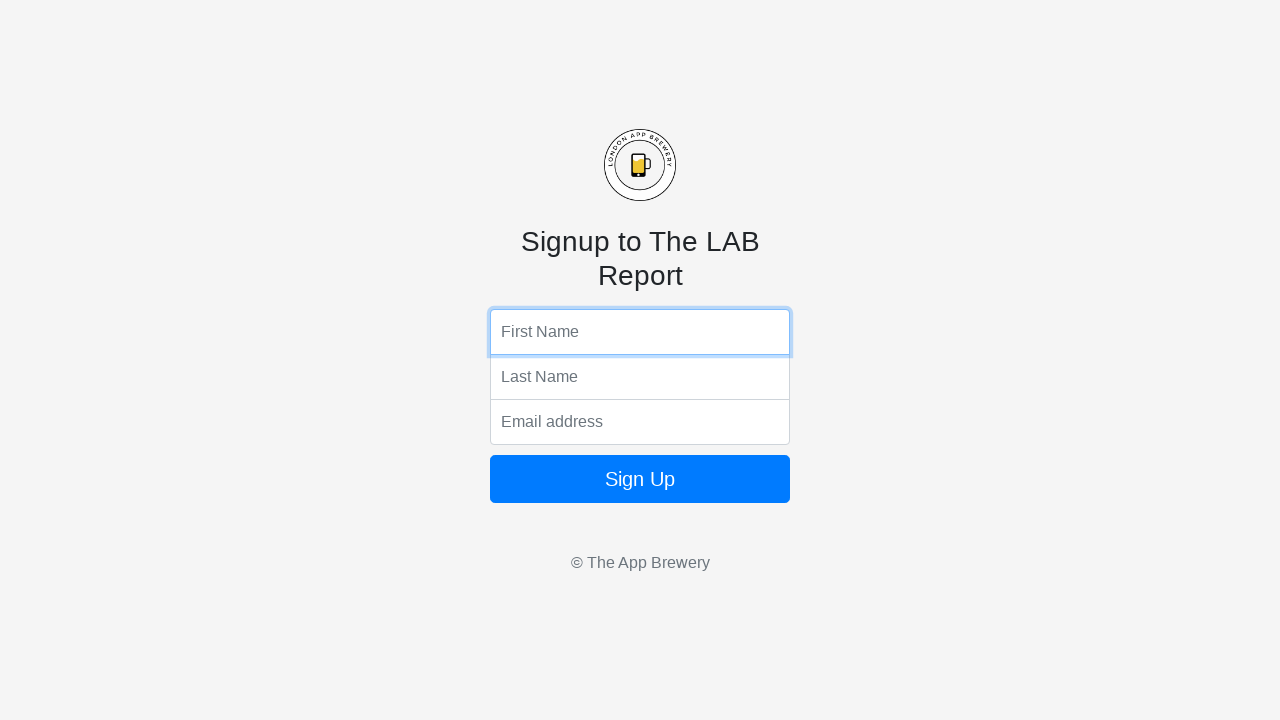

Filled first name field with 'John' on input[name='fName']
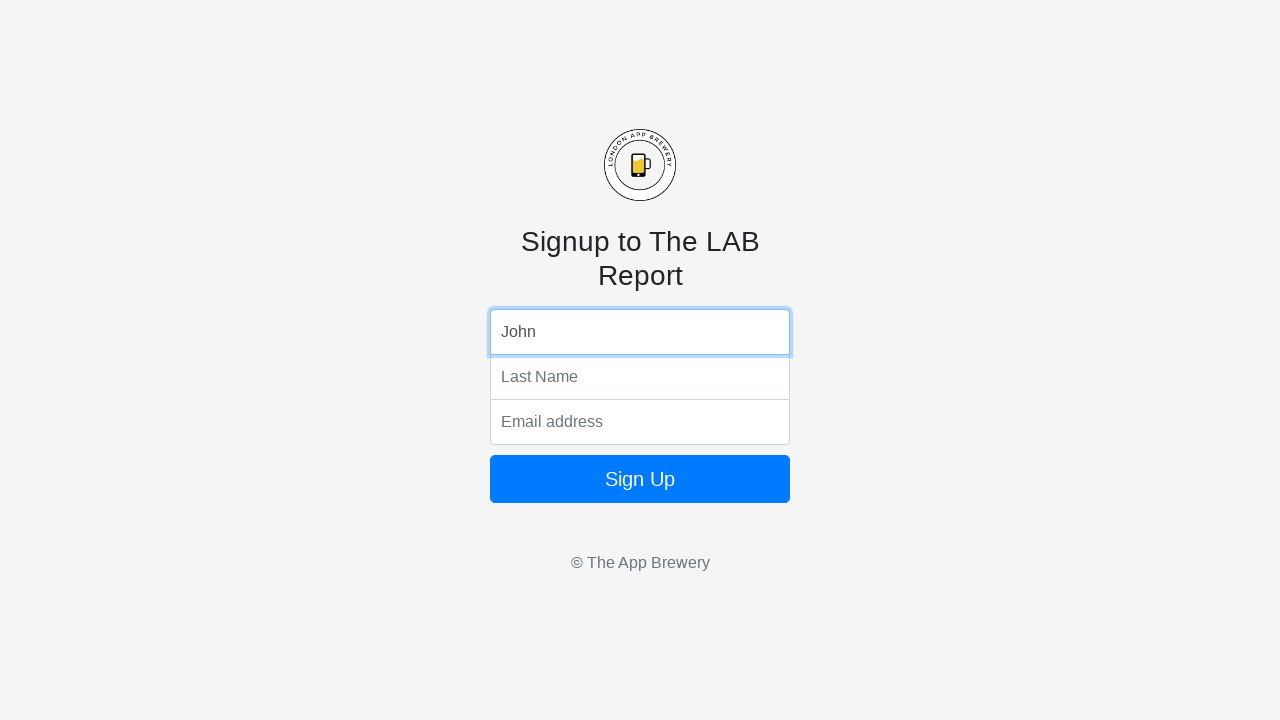

Filled last name field with 'Smith' on input[name='lName']
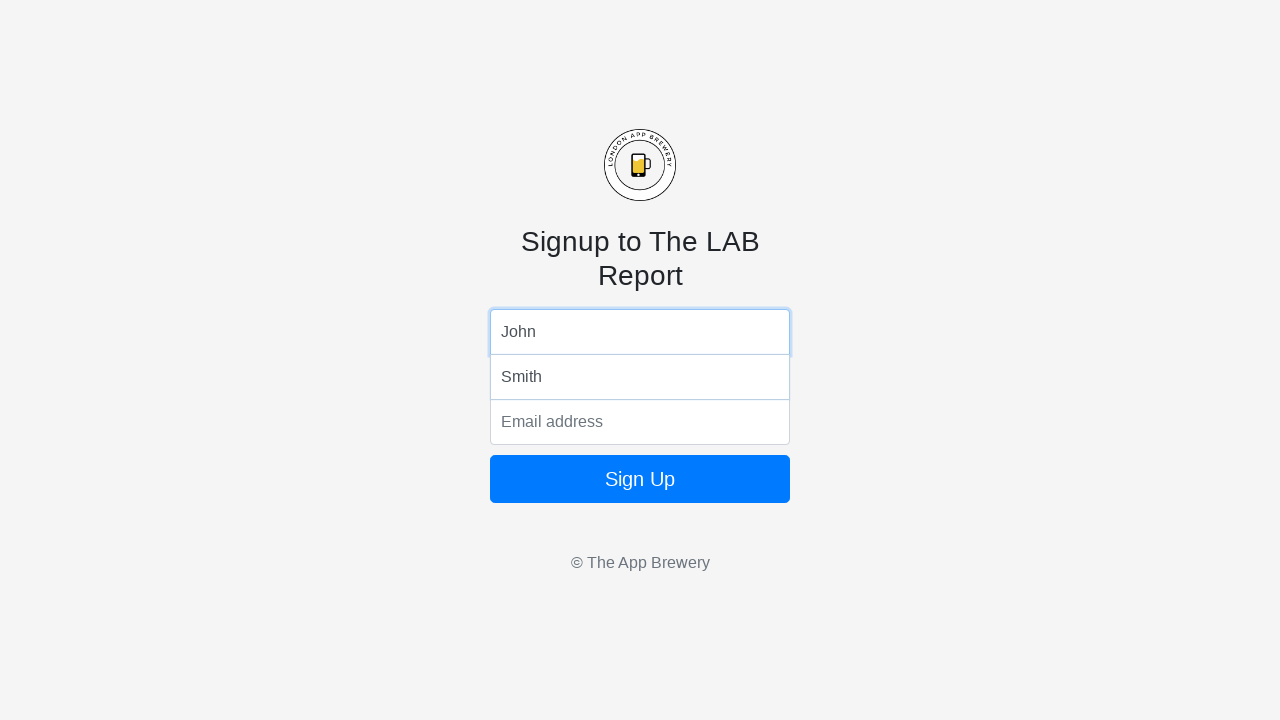

Filled email field with 'john.smith@example.com' on input[name='email']
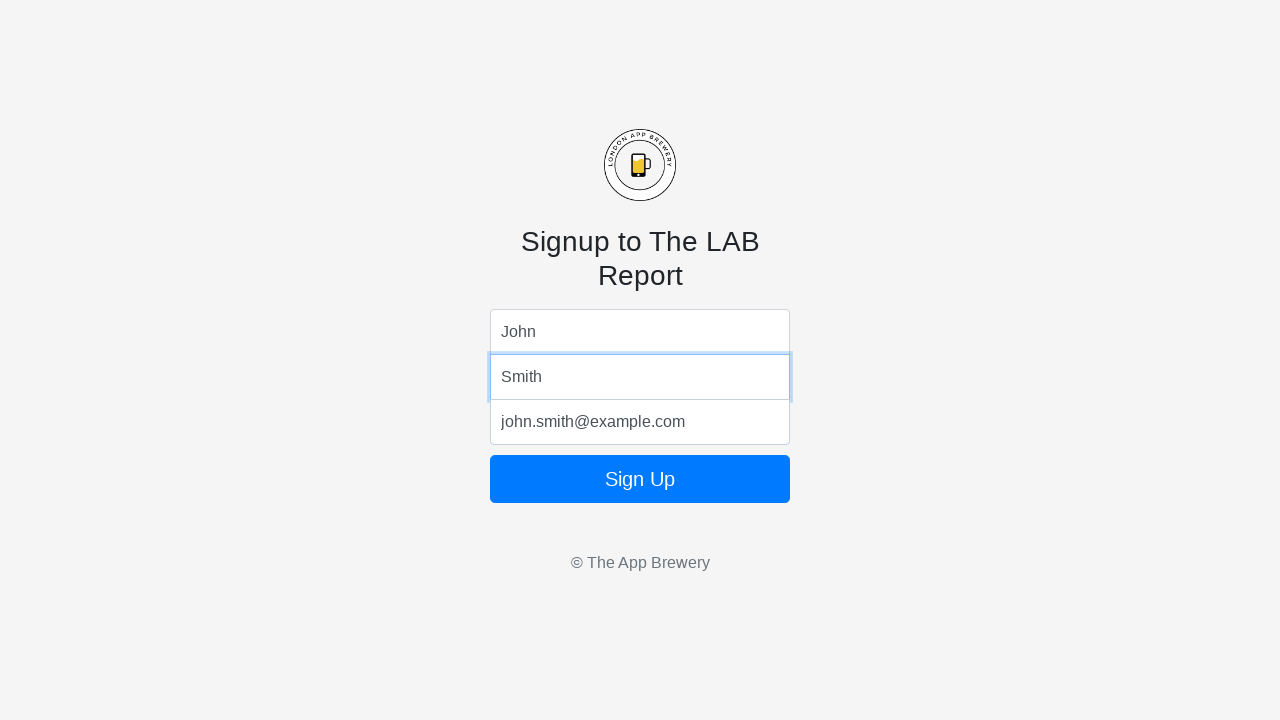

Clicked sign up button to submit the form at (640, 479) on button
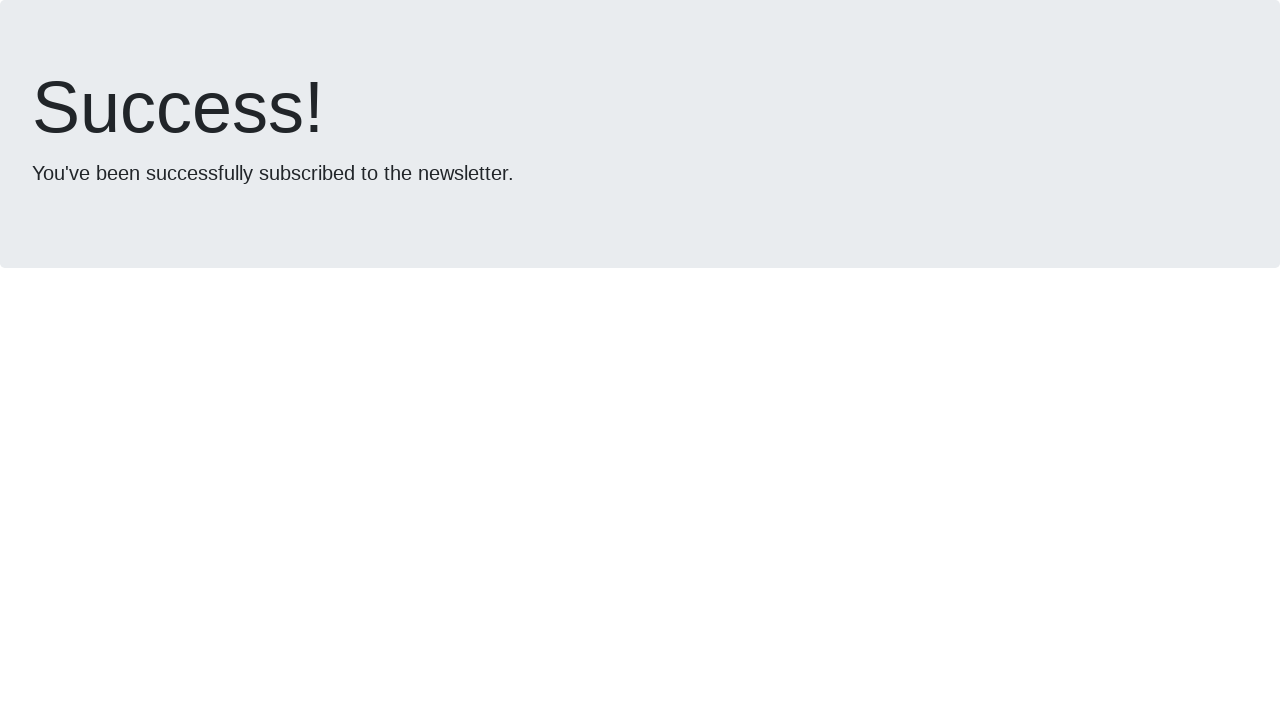

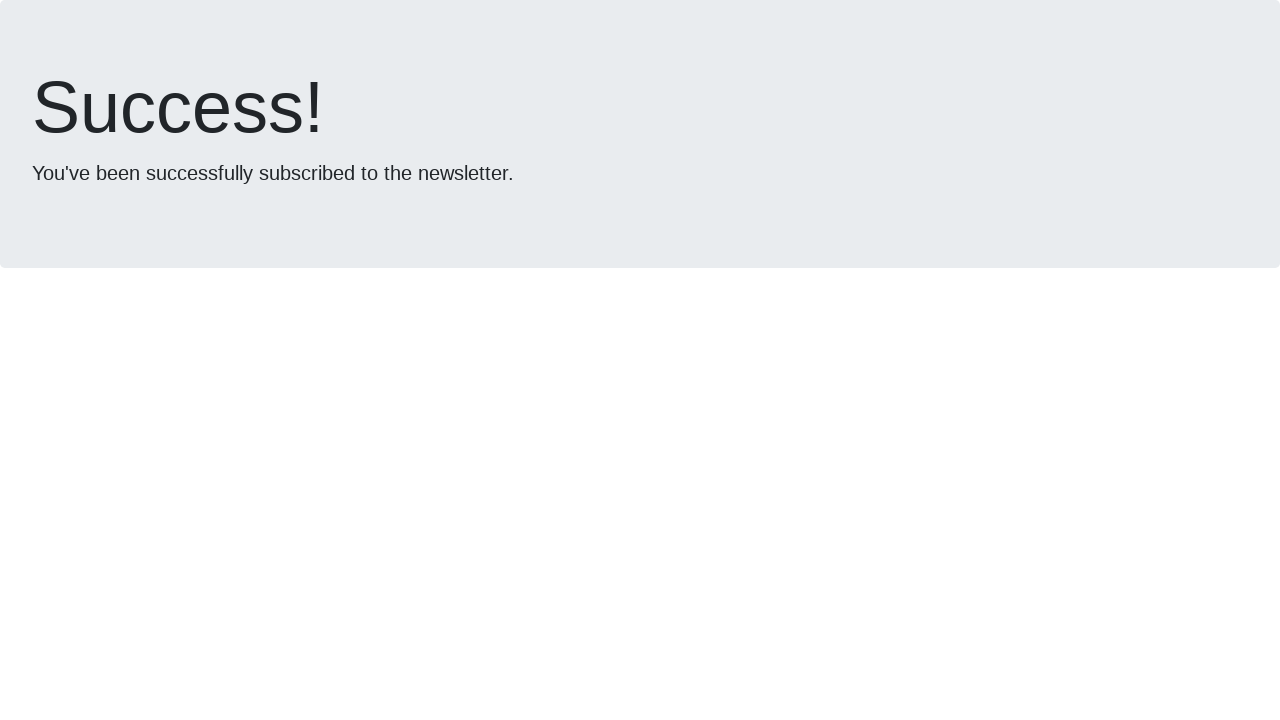